Tests the add/remove elements functionality by clicking Add Element button, verifying Delete button appears, then clicking Delete and verifying the page title remains visible

Starting URL: https://the-internet.herokuapp.com/add_remove_elements/

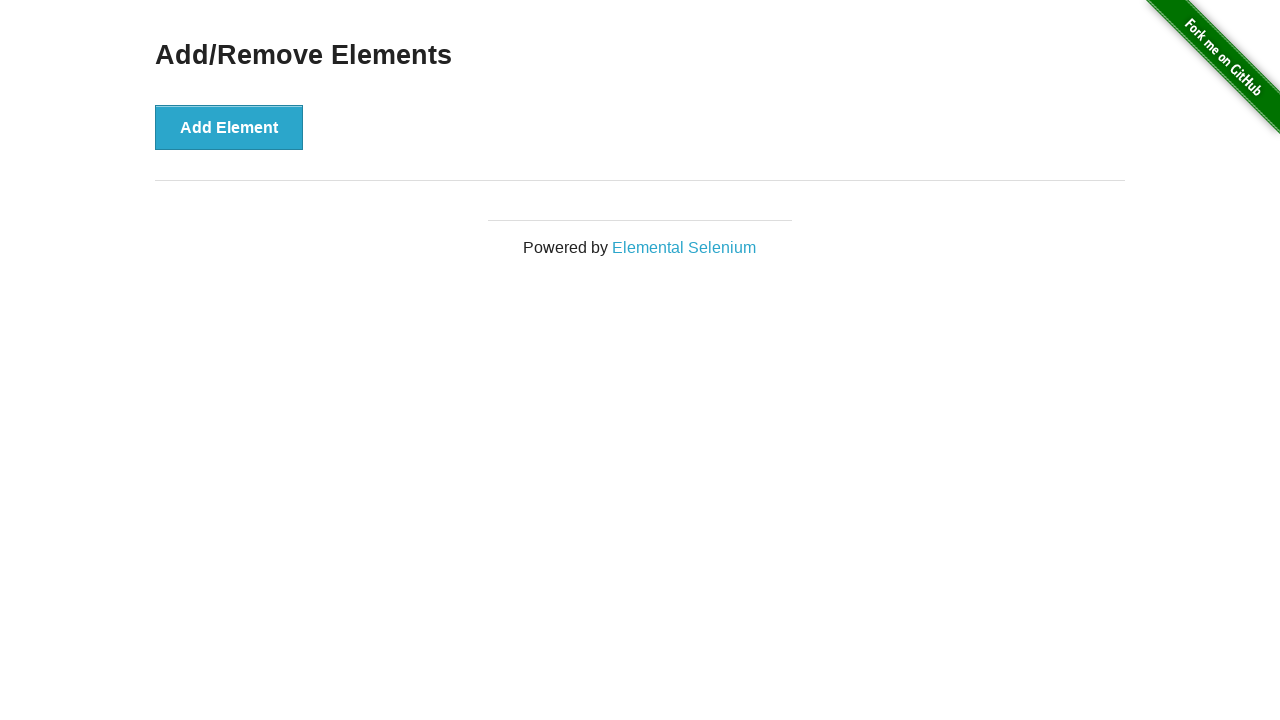

Clicked Add Element button at (229, 127) on text='Add Element'
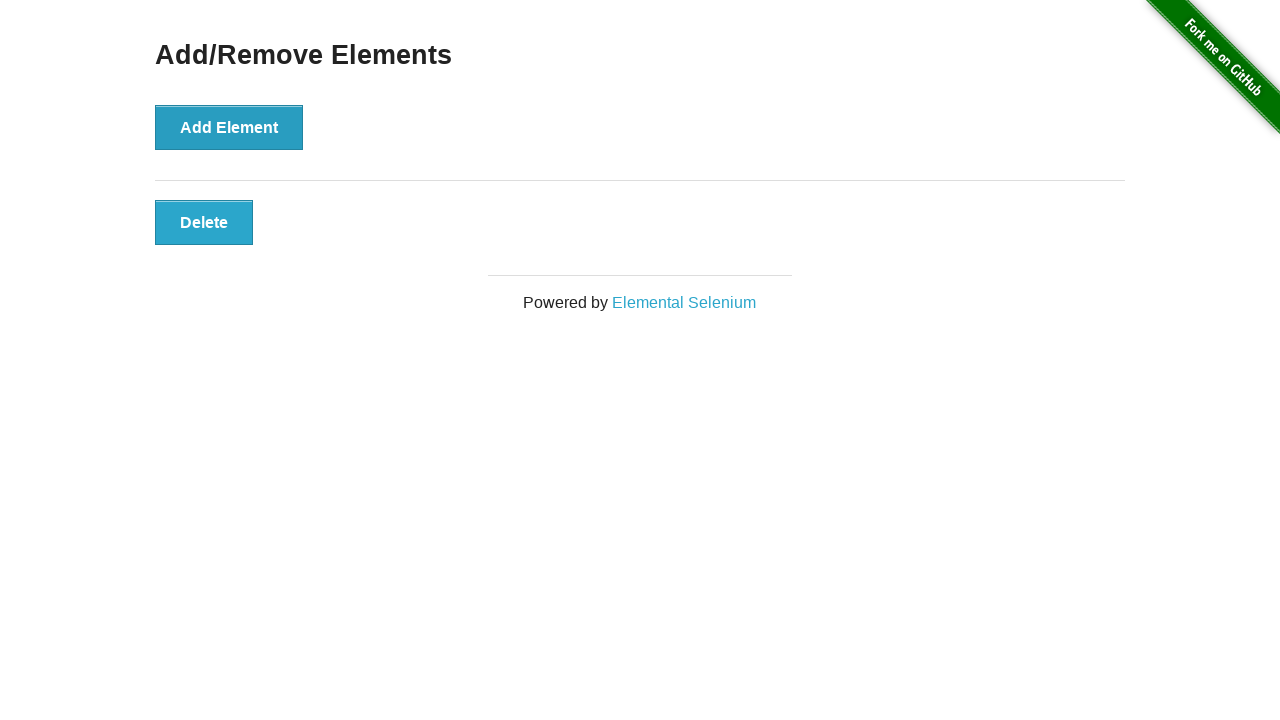

Delete button appeared and is visible
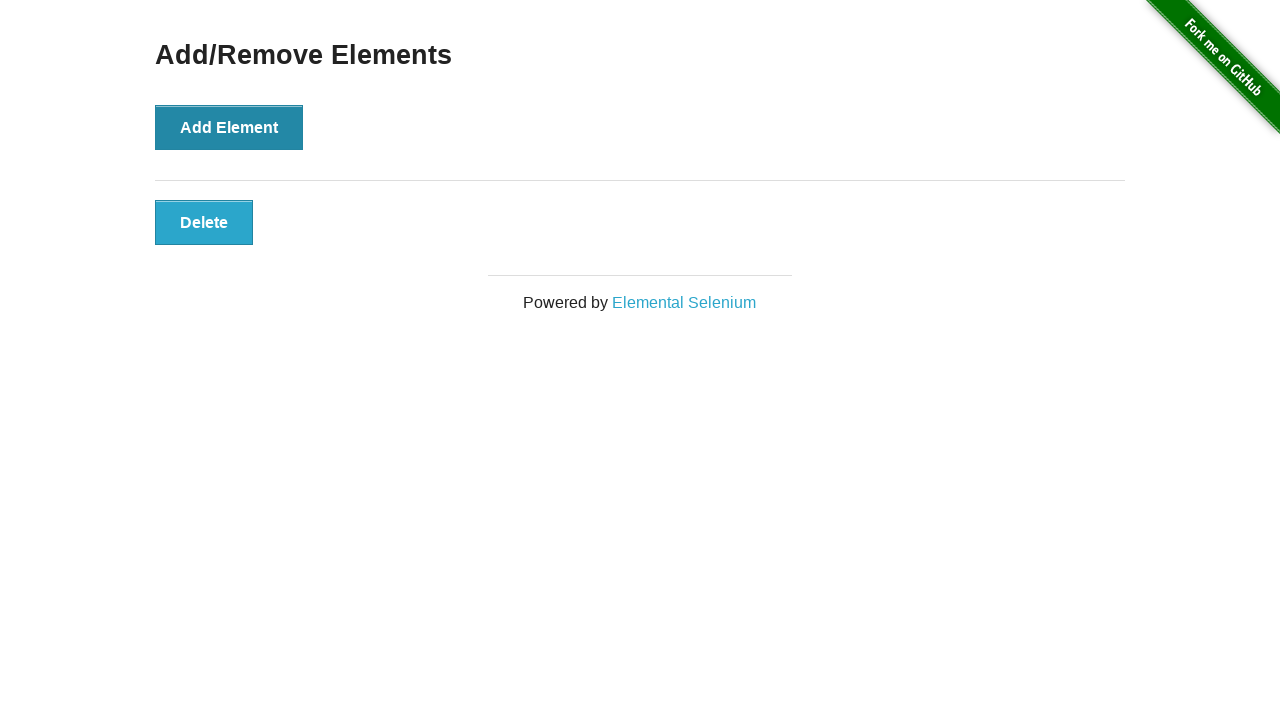

Clicked Delete button at (204, 222) on text='Delete'
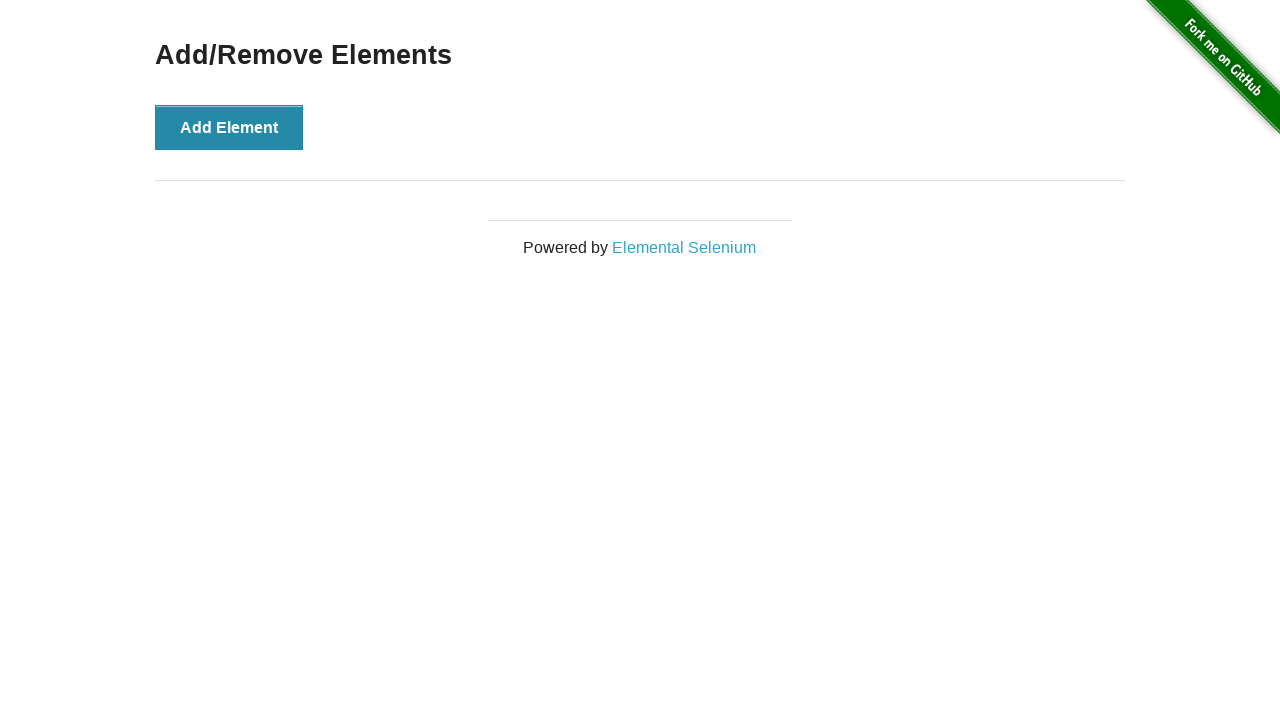

Verified 'Add/Remove Elements' heading is still visible after deletion
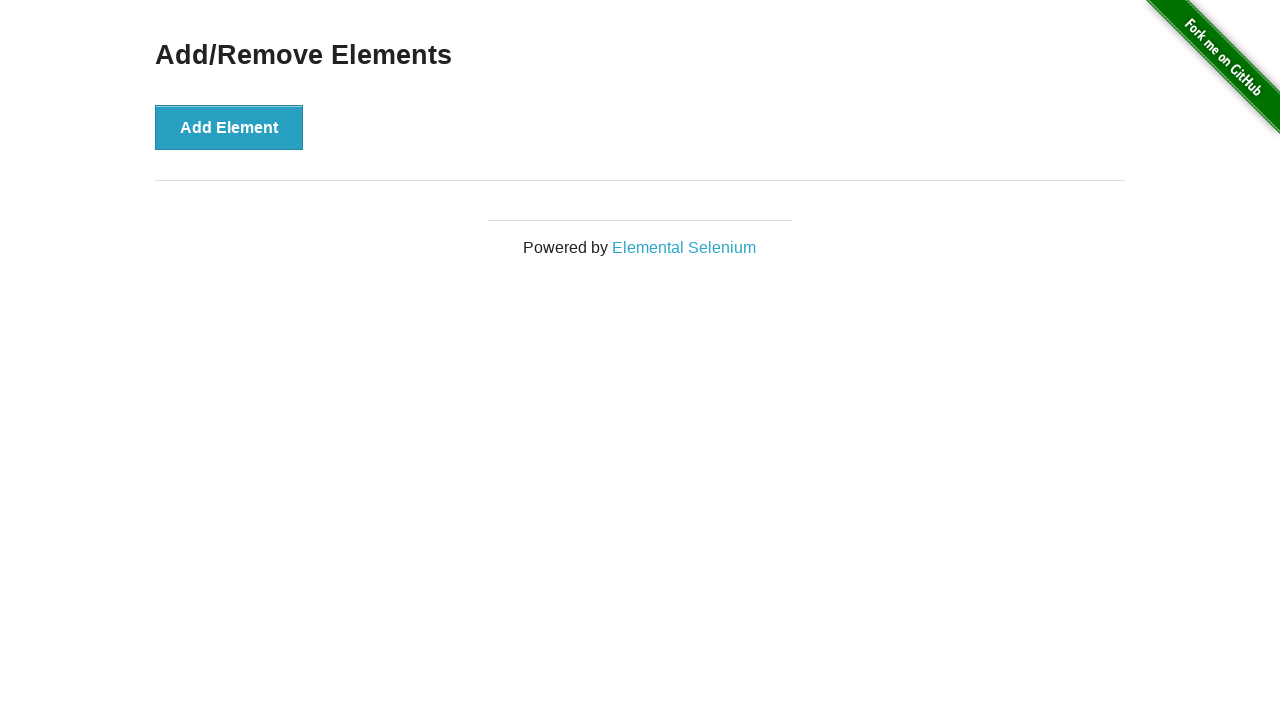

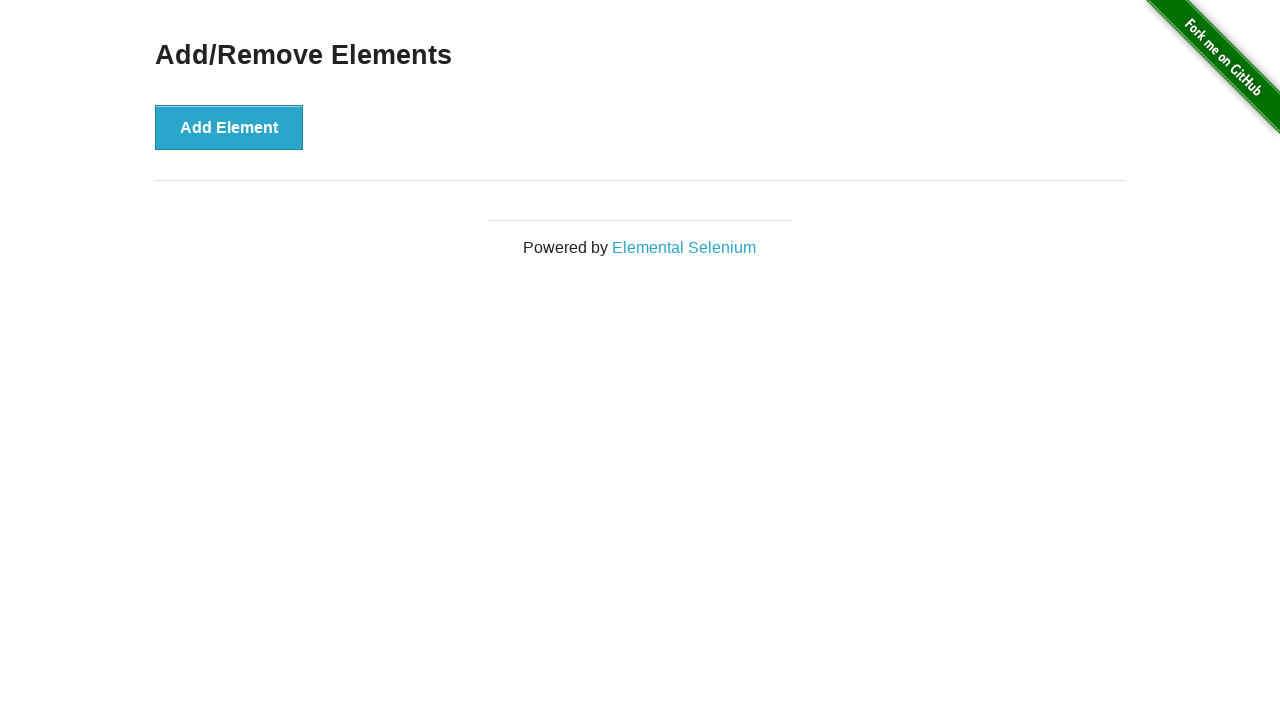